Tests nested iframe navigation by filling form fields in the main page and switching between nested frames to interact with elements, including selecting from a dropdown and filling text fields at different frame levels

Starting URL: https://www.hyrtutorials.com/p/frames-practice.html

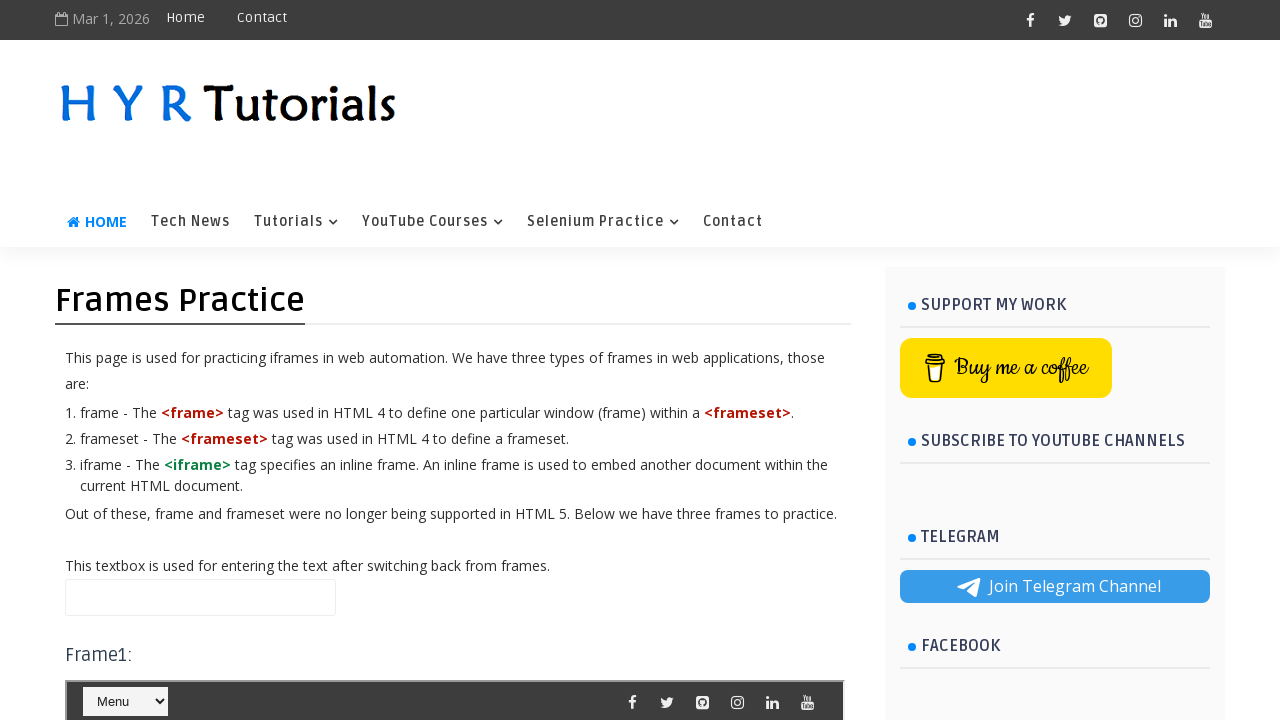

Filled name field on main page with 'kk' on #name
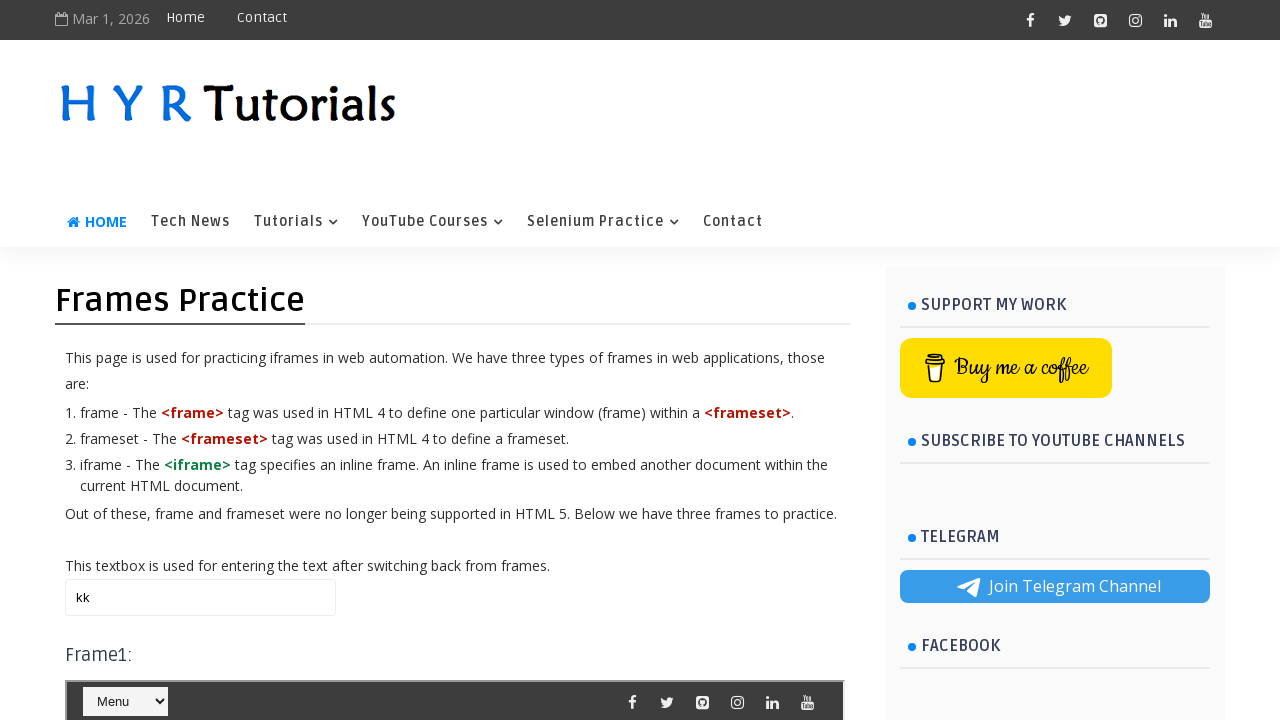

Located outer frame (frm3)
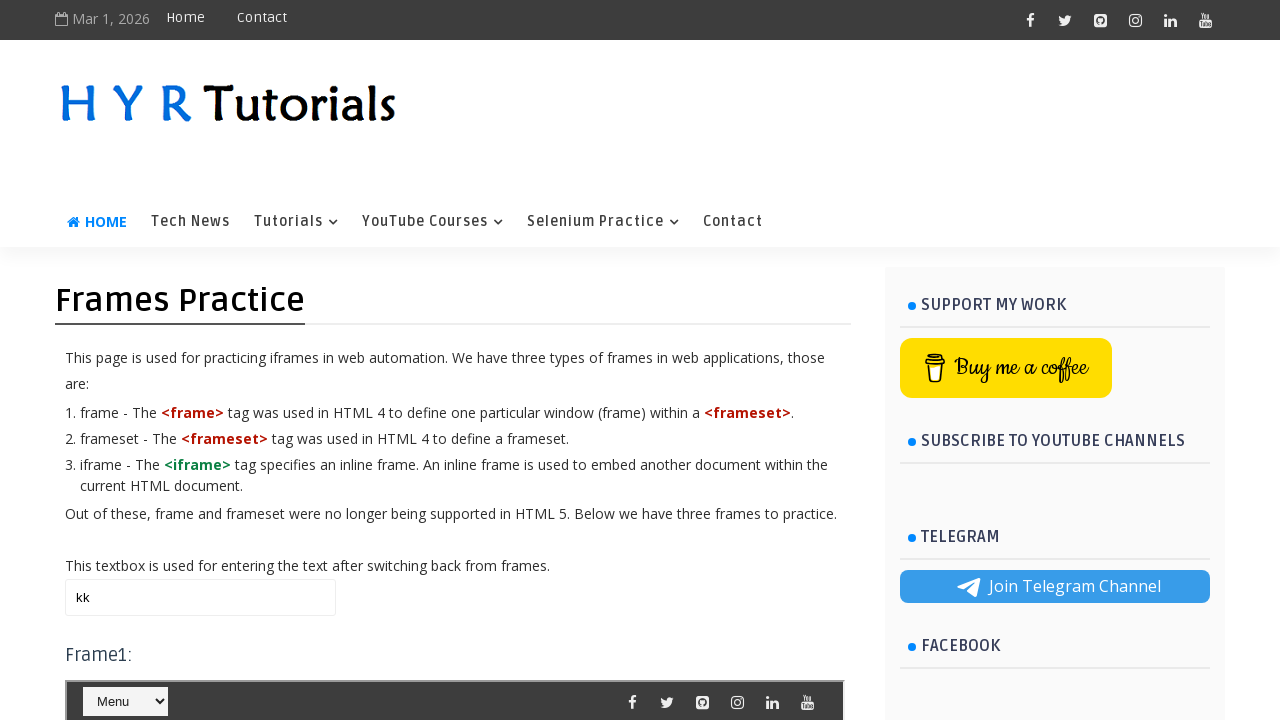

Located inner frame (frm1) nested within frm3
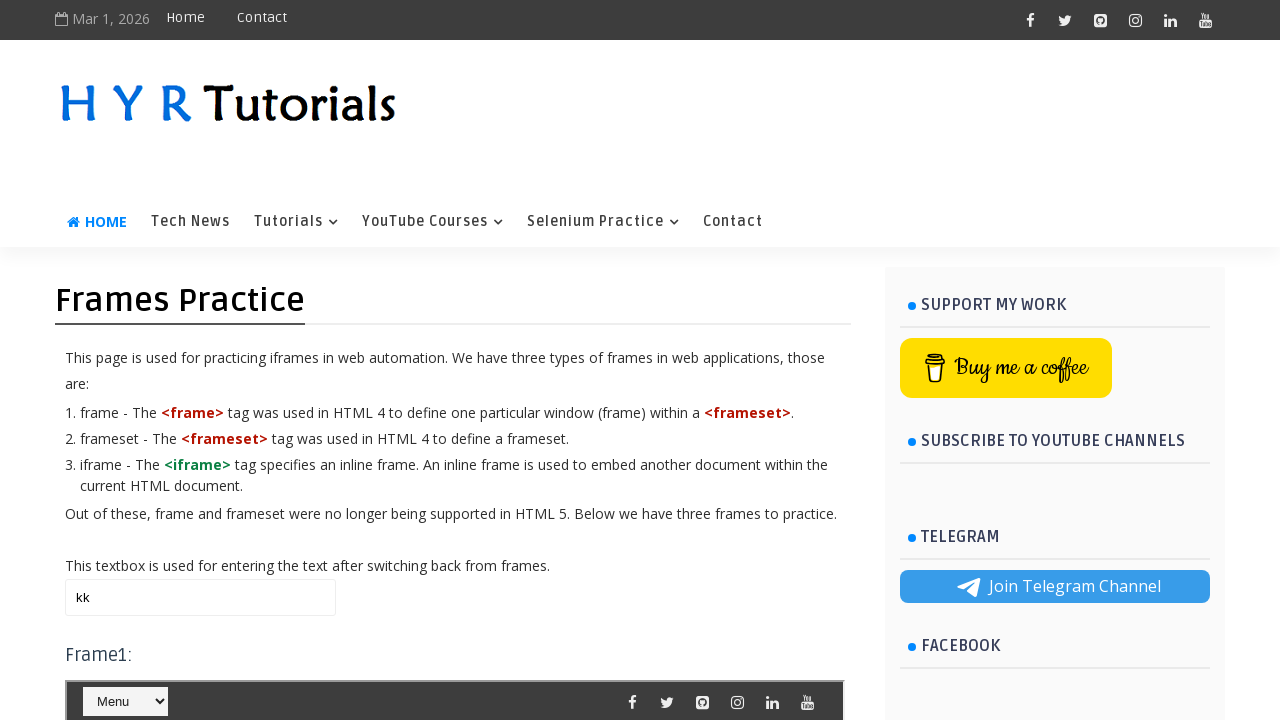

Selected 'Python' from course dropdown in nested frame (frm1) on #frm3 >> internal:control=enter-frame >> #frm1 >> internal:control=enter-frame >
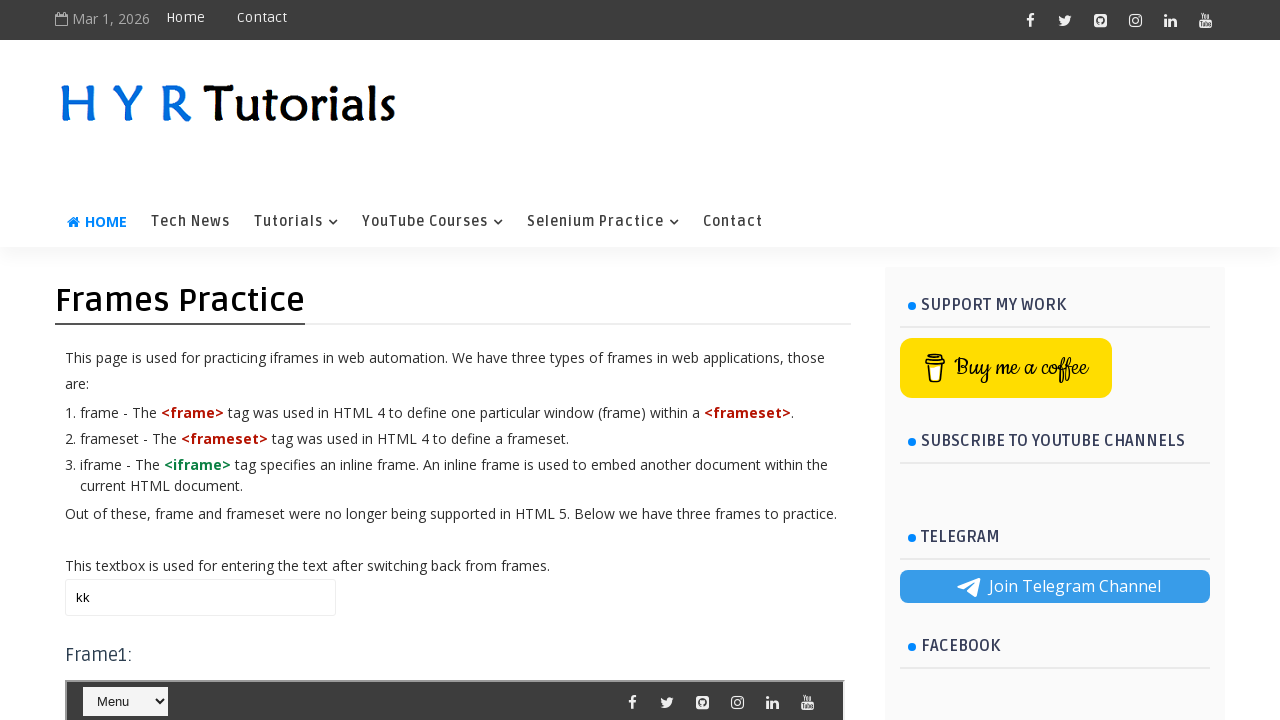

Cleared name field in frame3 (parent frame) on #frm3 >> internal:control=enter-frame >> #name
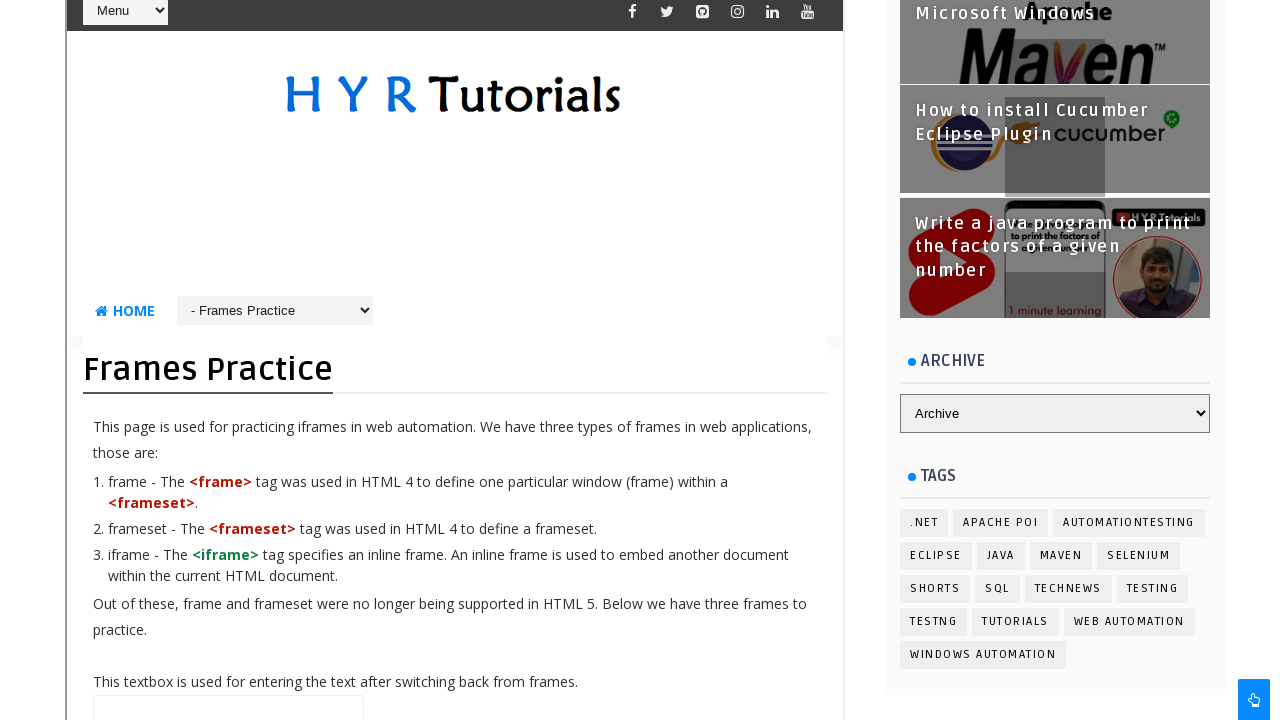

Filled name field in frame3 with 'test' on #frm3 >> internal:control=enter-frame >> #name
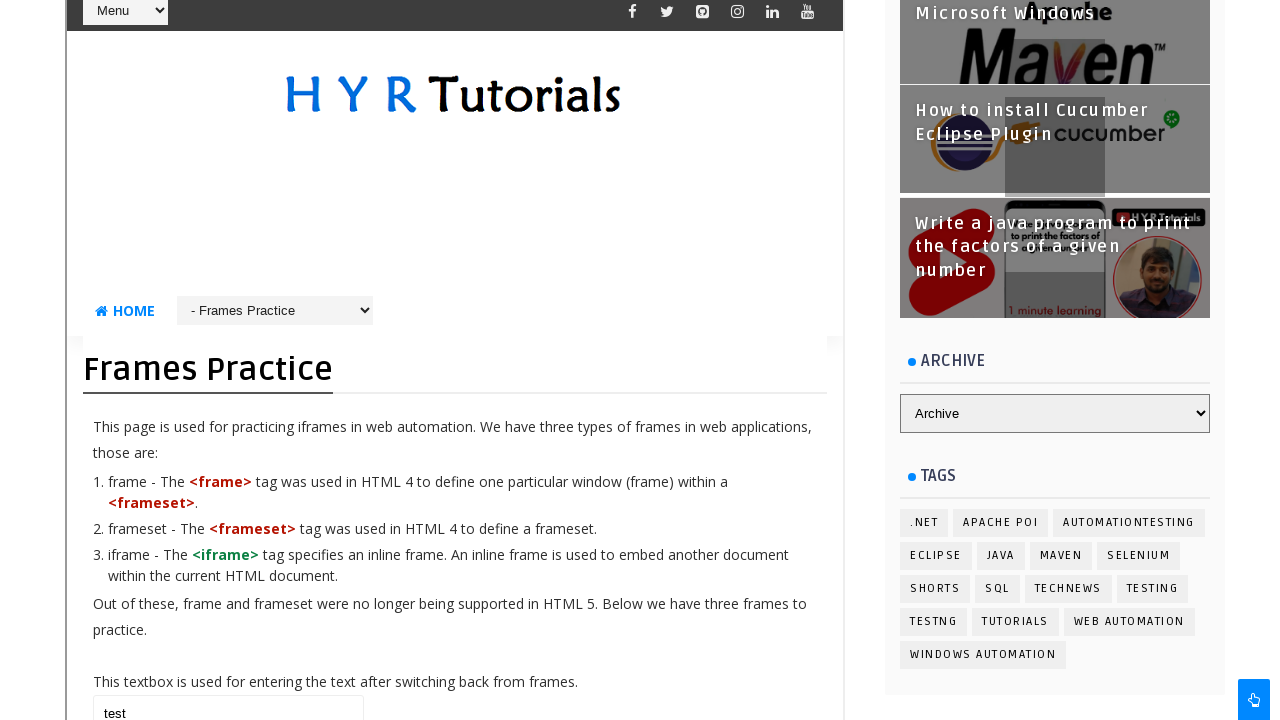

Appended 'cool' to name field on main page on #name
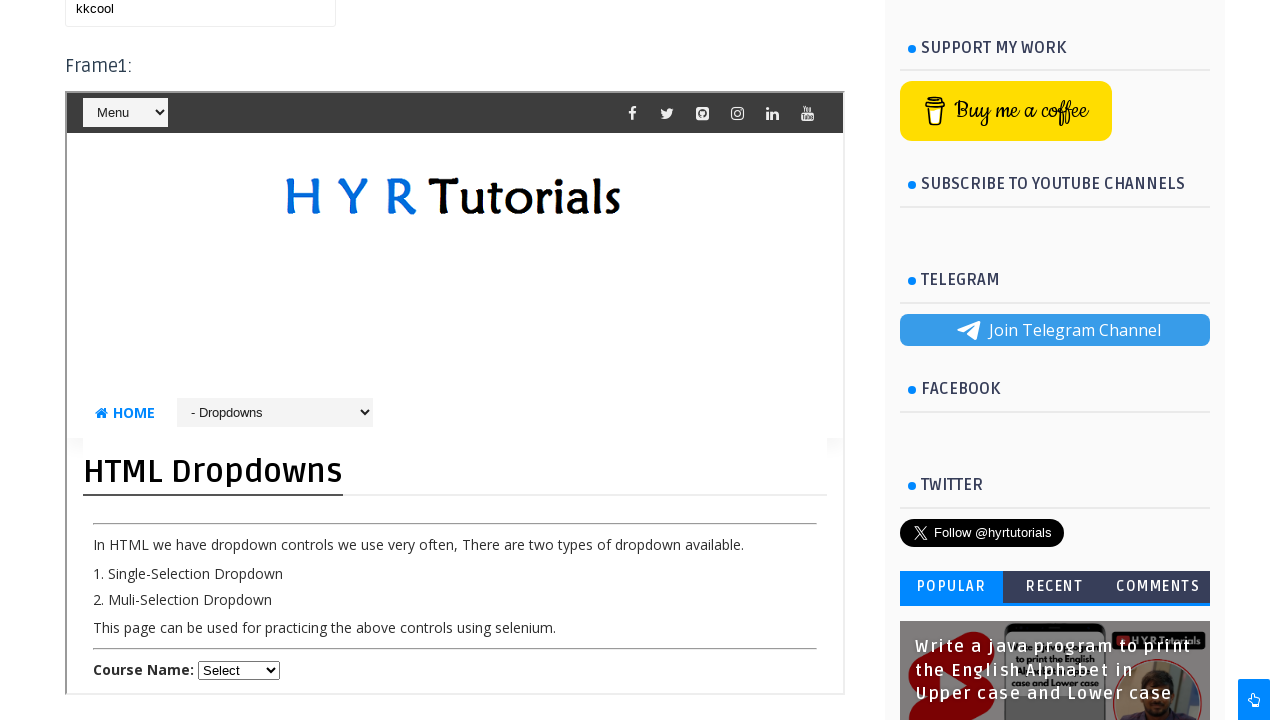

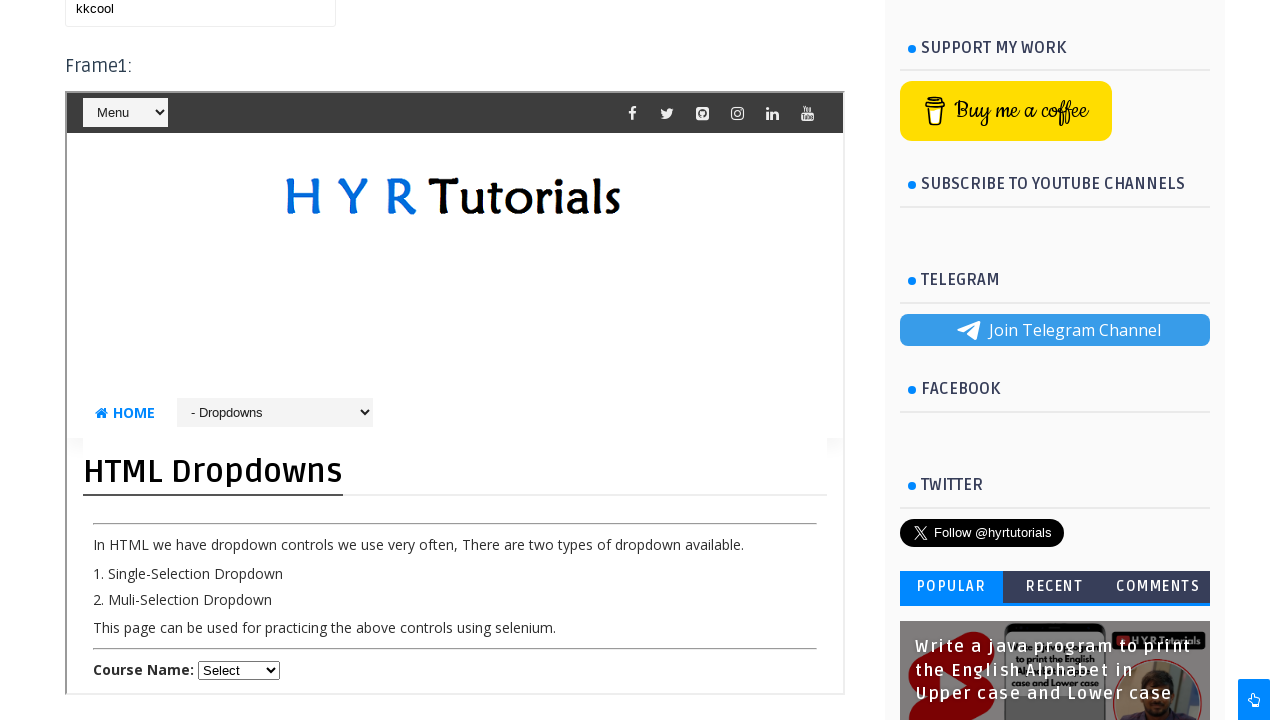